Tests the portfolio page by verifying the table loads with USD values, then clicking the currency switch button to toggle to EUR view and verifying the table updates accordingly.

Starting URL: https://playersfirst.github.io/portfolio

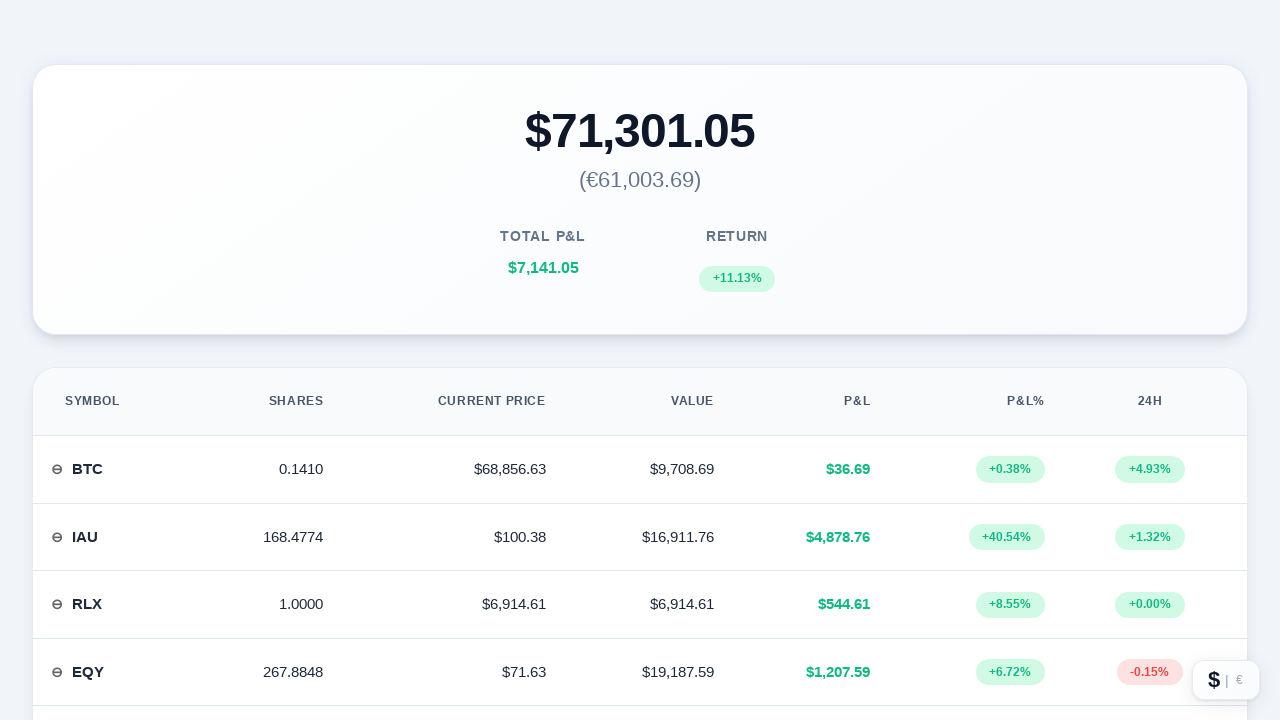

Portfolio table loaded with data rows in USD view
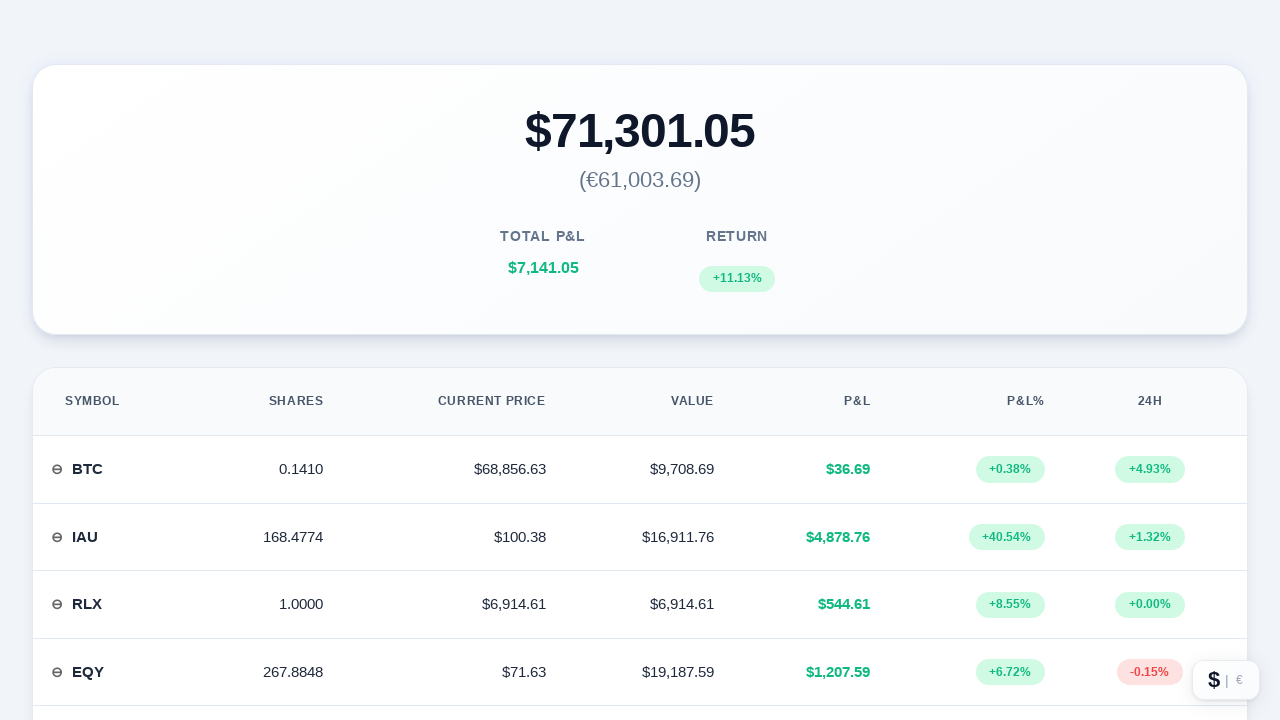

Waited 5 seconds for initial data to stabilize
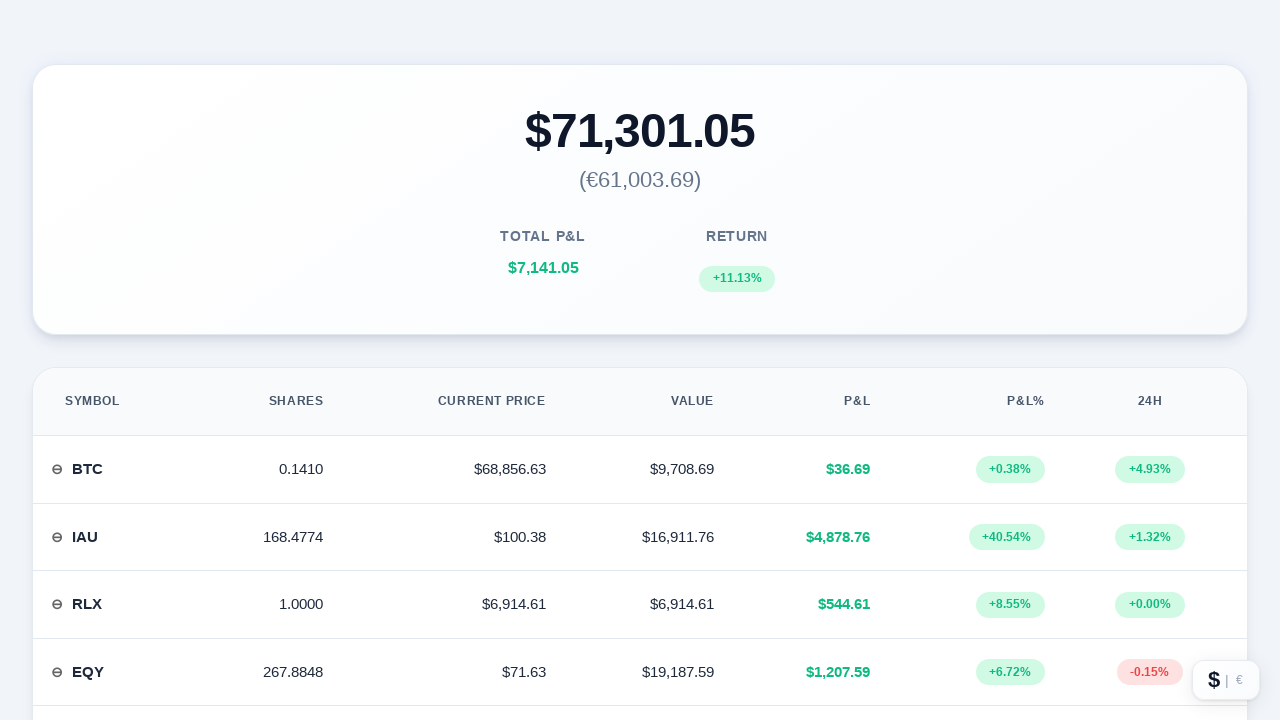

Verified portfolio table body is visible
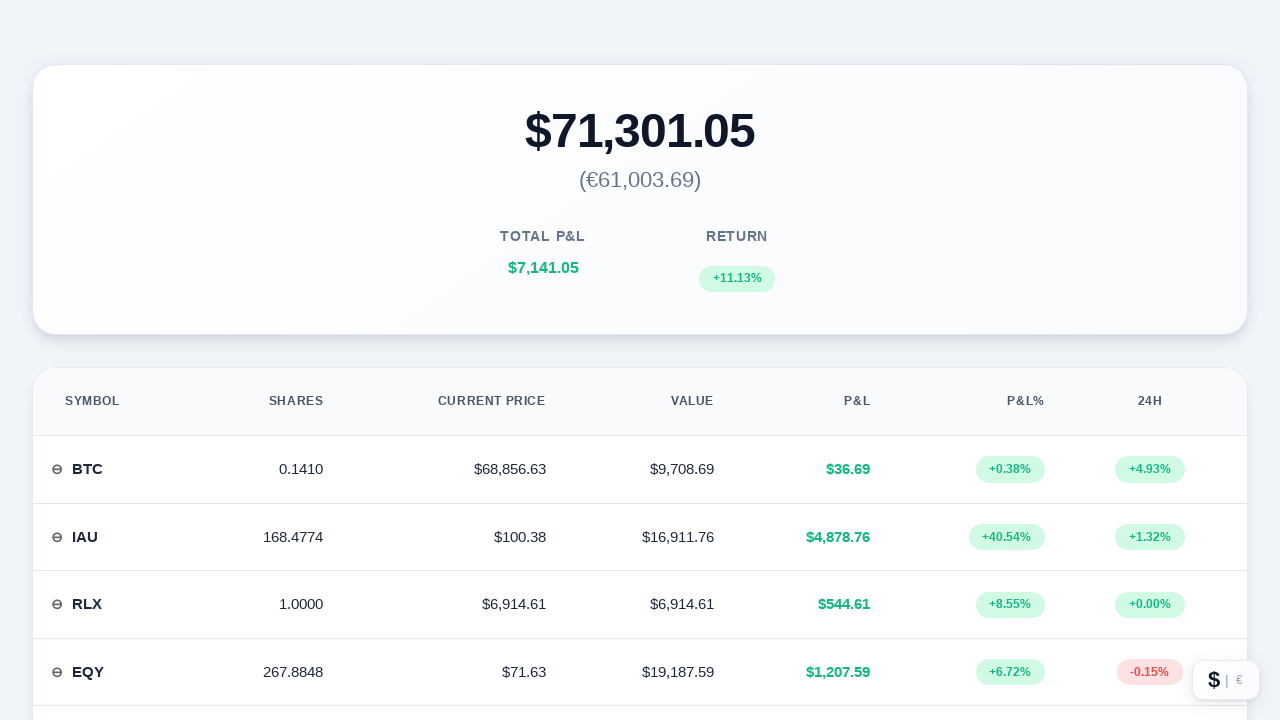

Verified at least one row with symbol container exists
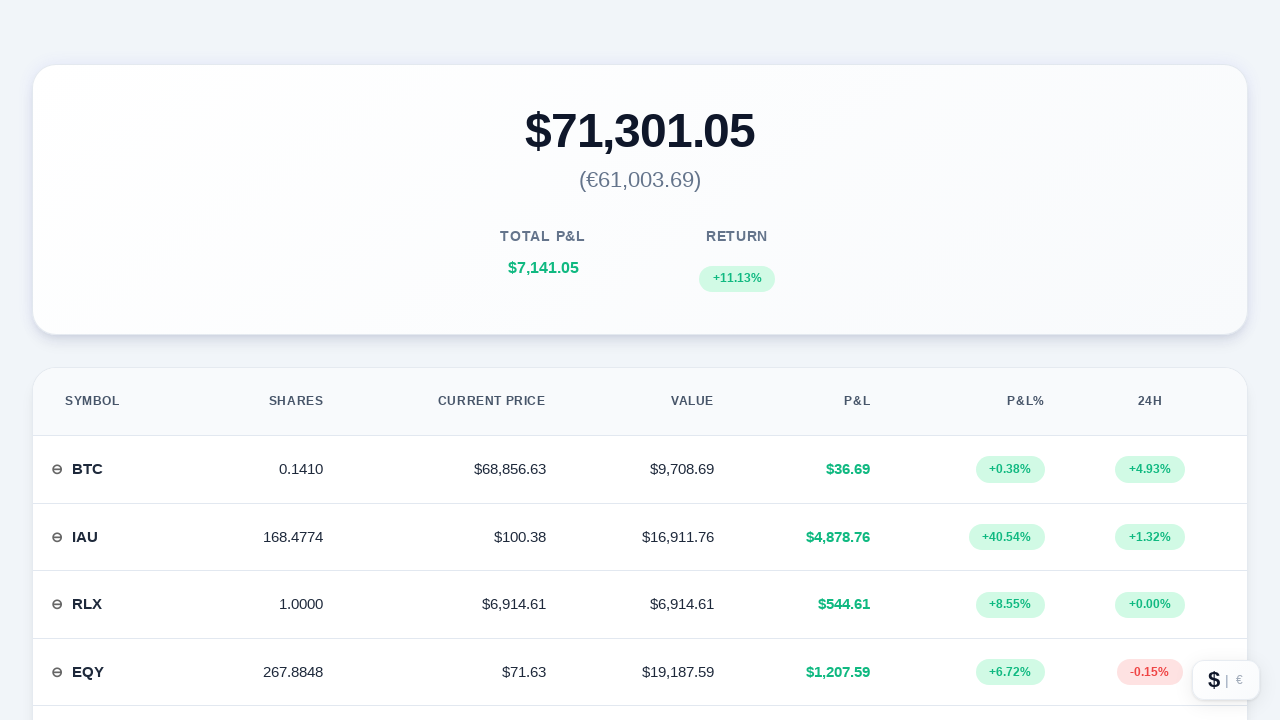

Located and verified currency switch button is visible
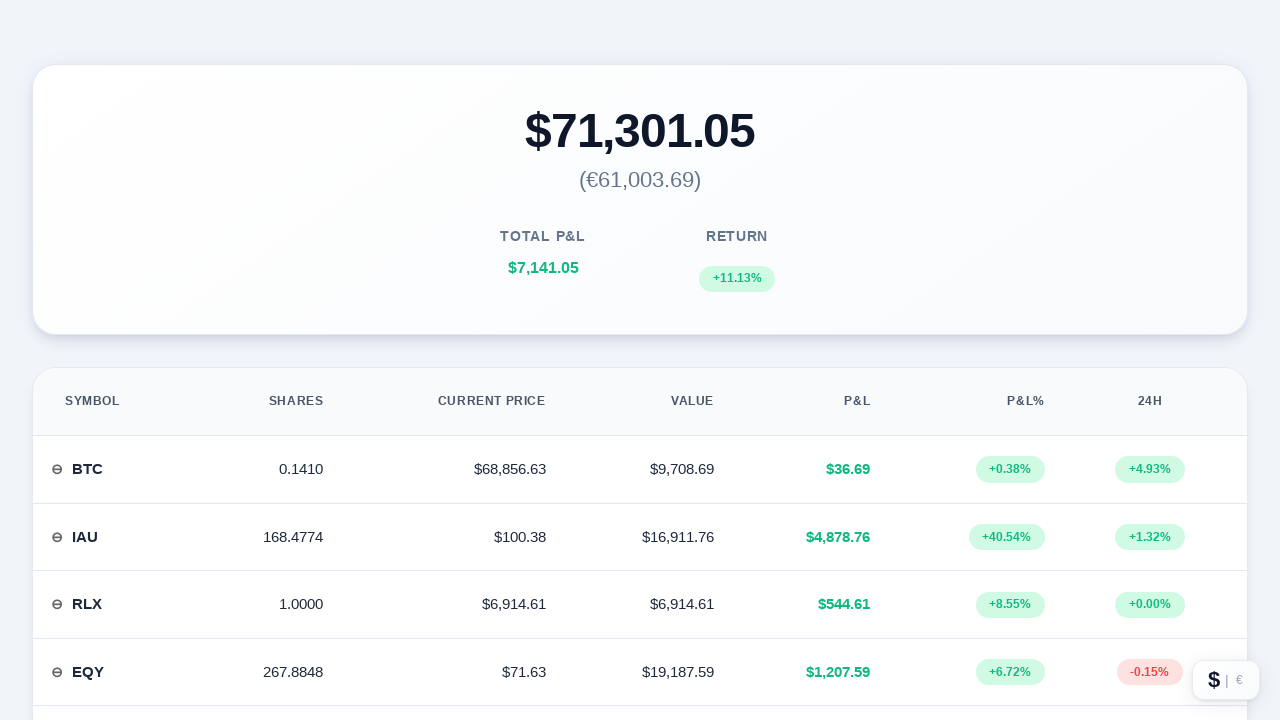

Clicked currency switch button to toggle to EUR view at (1226, 680) on #floating-currency-switch-btn
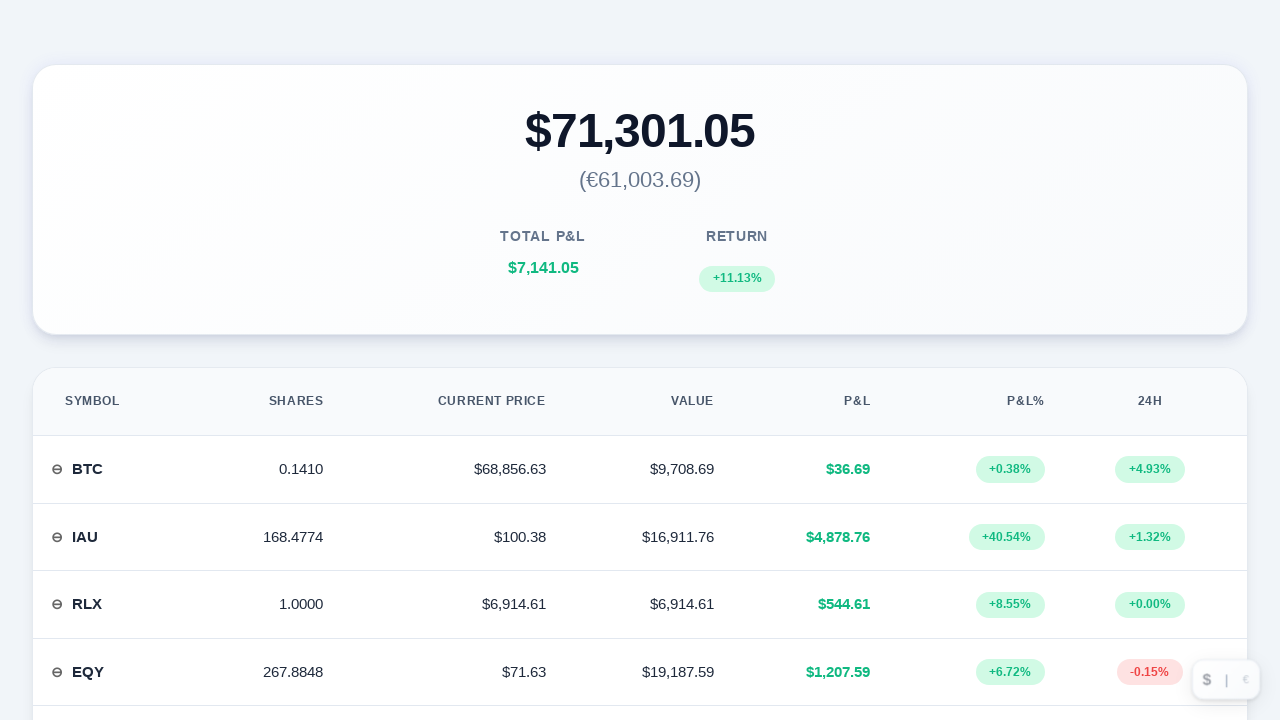

Waited 3 seconds for page to update to EUR view
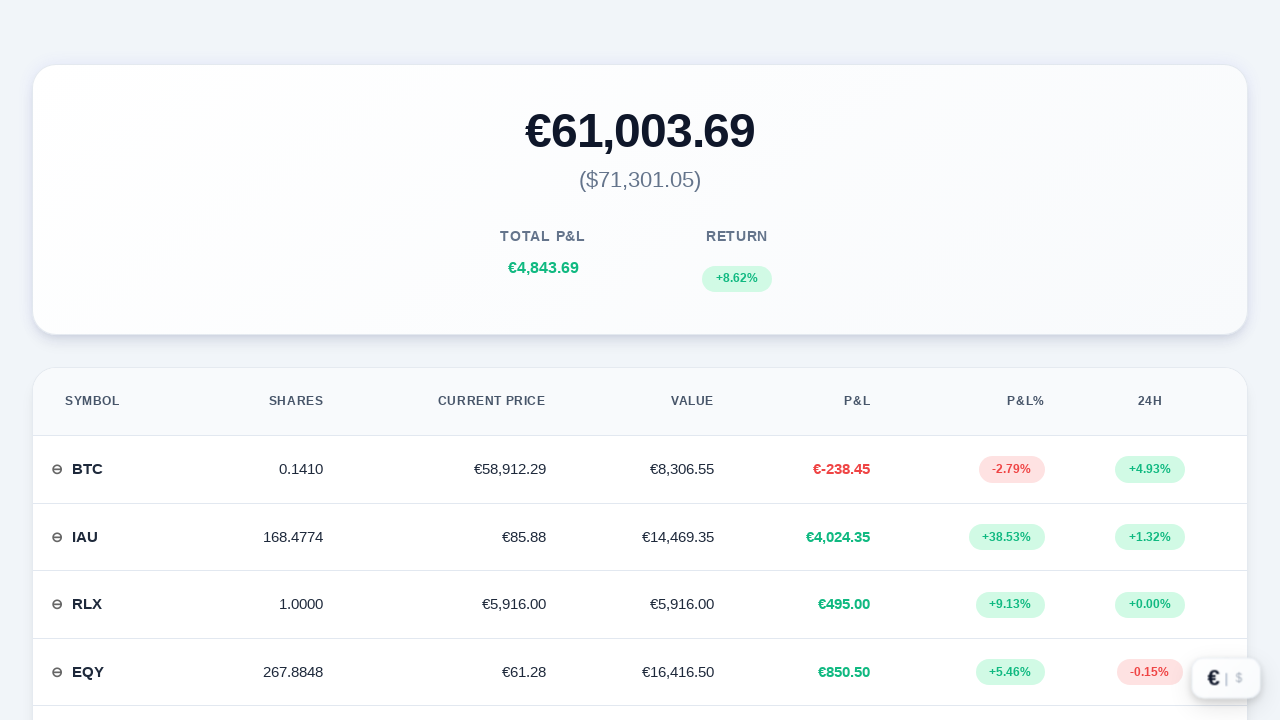

Verified portfolio table still contains data after currency switch to EUR
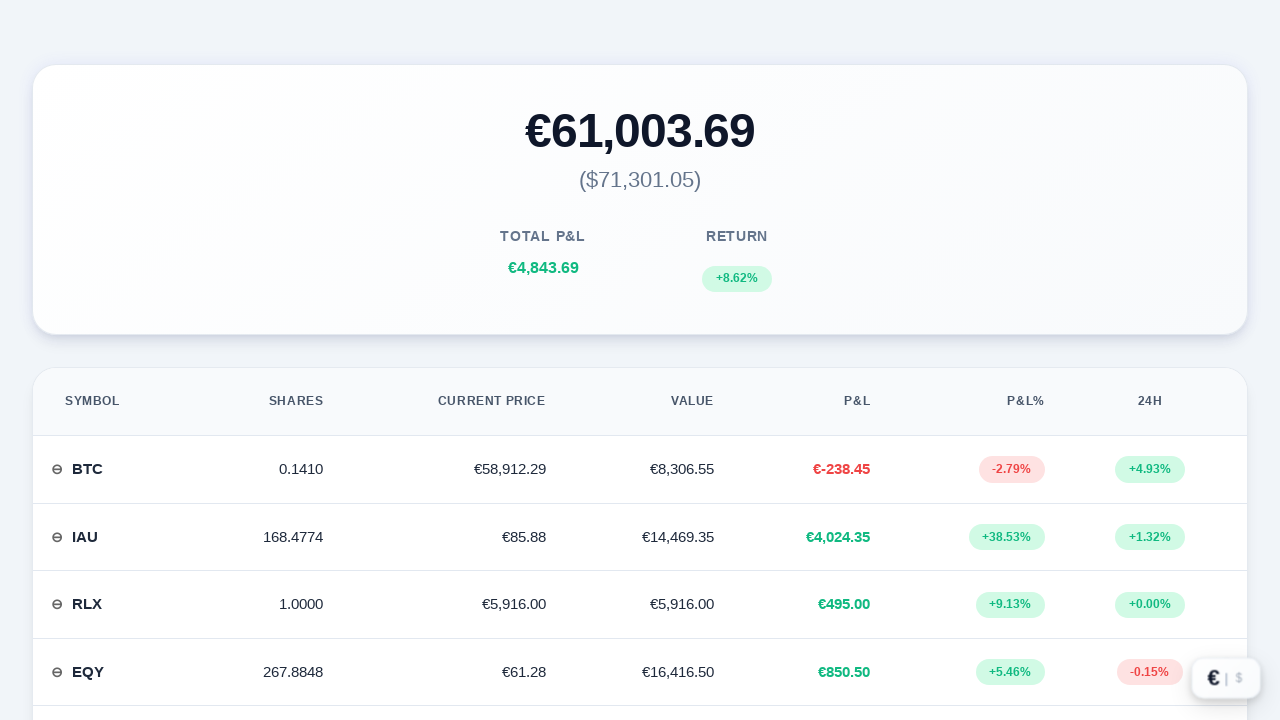

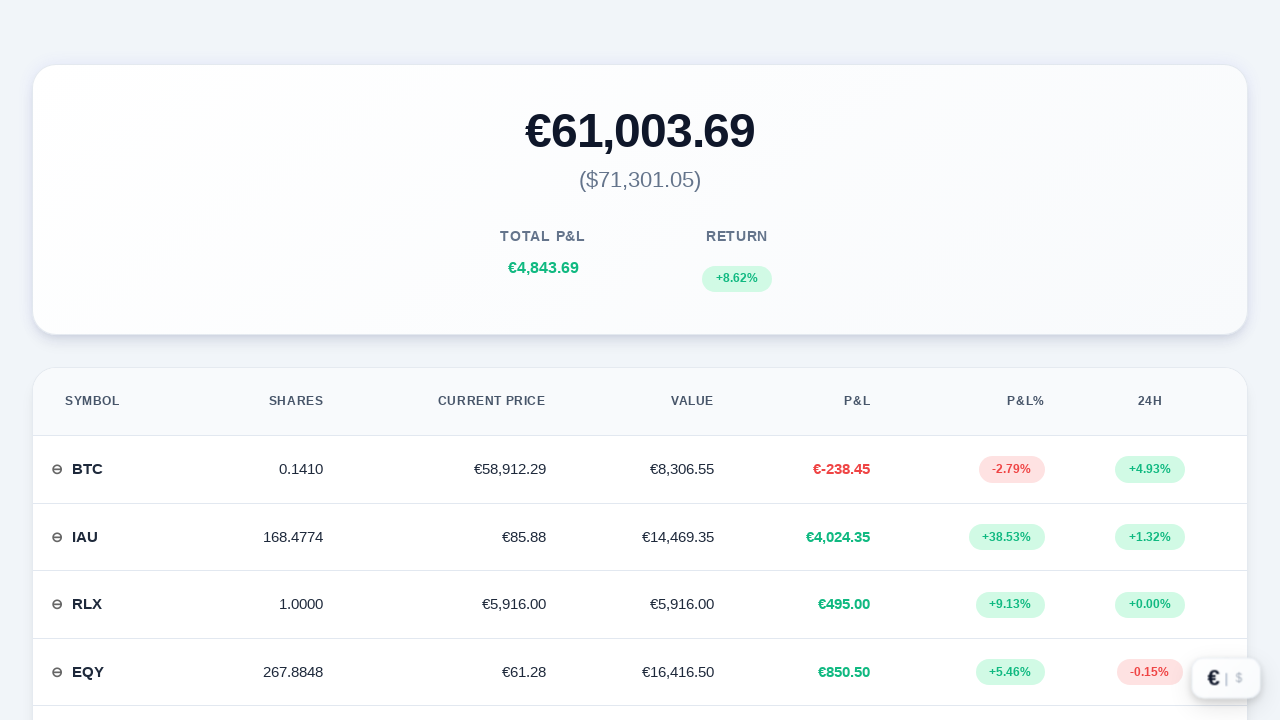